Tests a web application by clicking a Continue button, then pressing arrow keys to navigate through instruction screens, and verifies arrow key images are displayed.

Starting URL: https://roar-swr-demo.web.app/

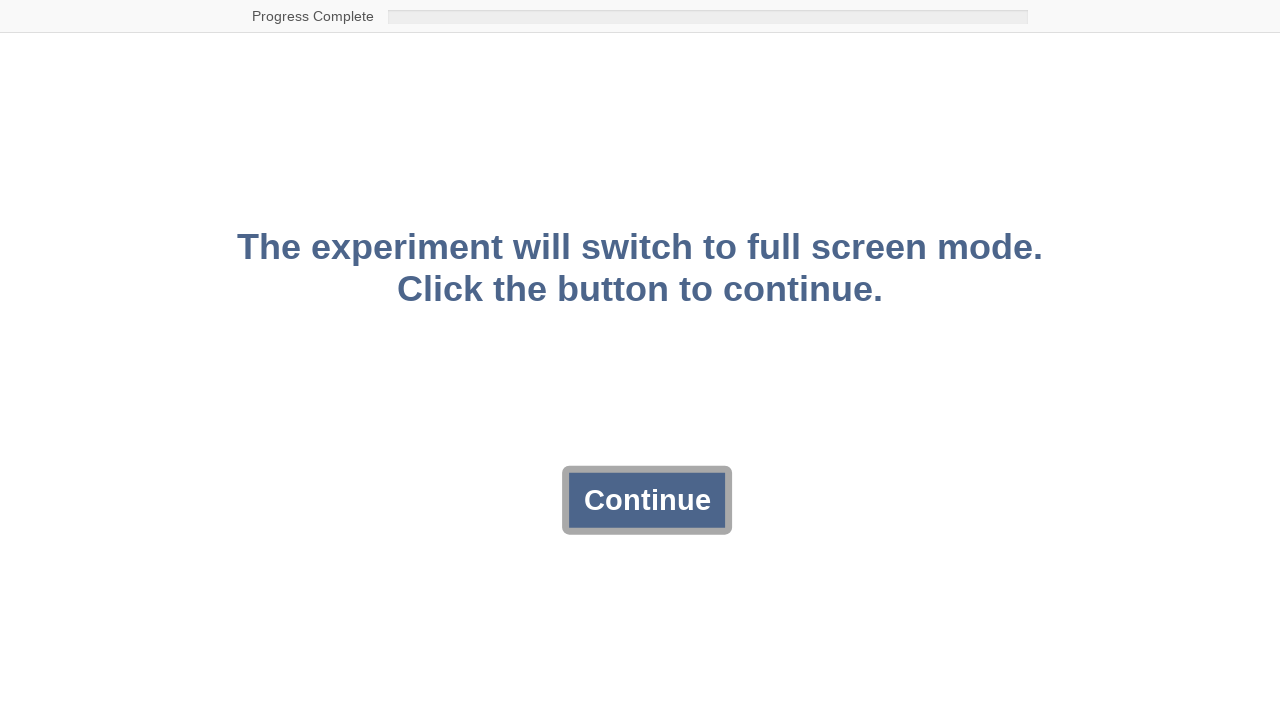

Clicked the Continue button at (647, 500) on internal:role=button[name="Continue"i]
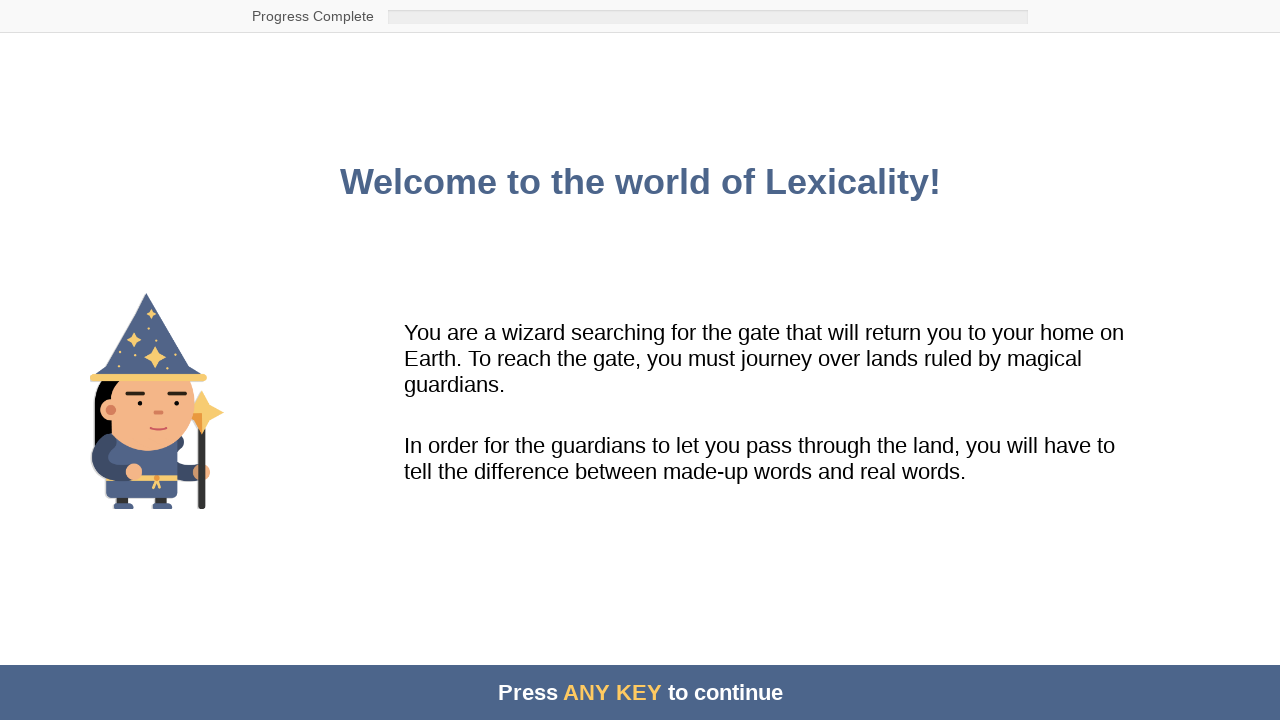

Pressed ArrowRight to continue through first instruction screen on internal:text="Press ANY KEY to continue"i
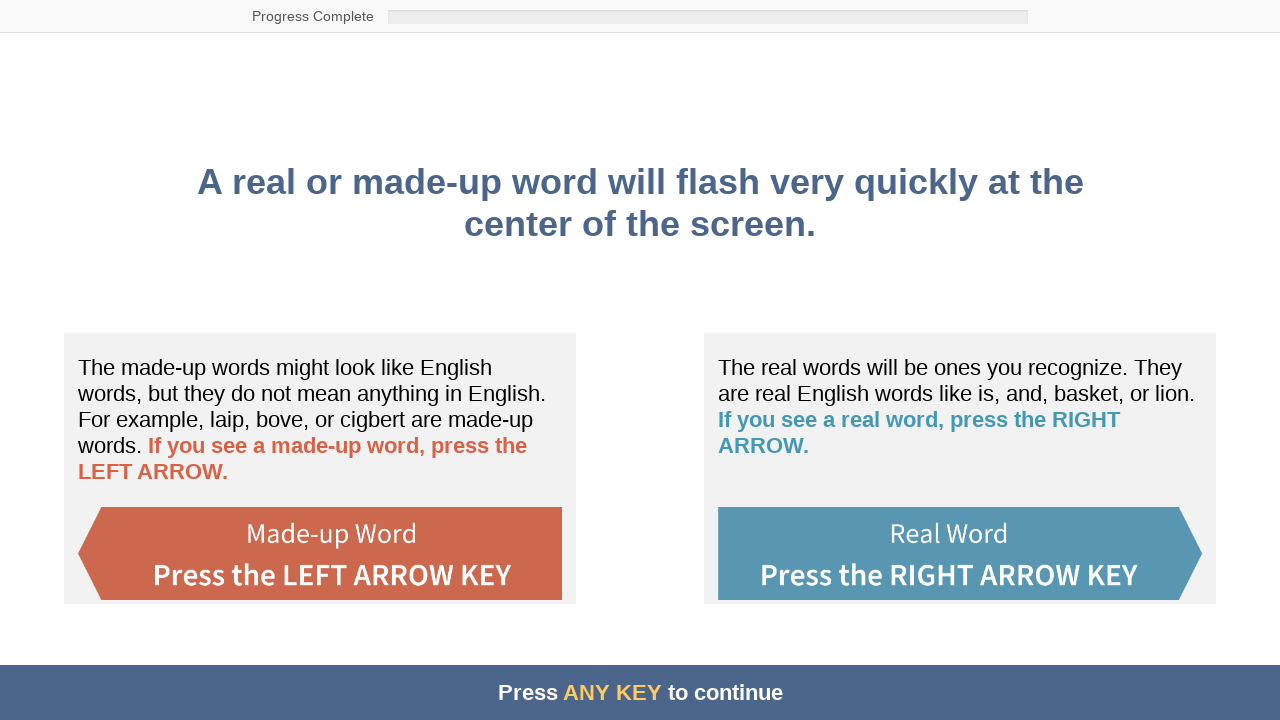

Pressed ArrowRight to continue through second instruction screen on internal:text="Press ANY KEY to continue"i
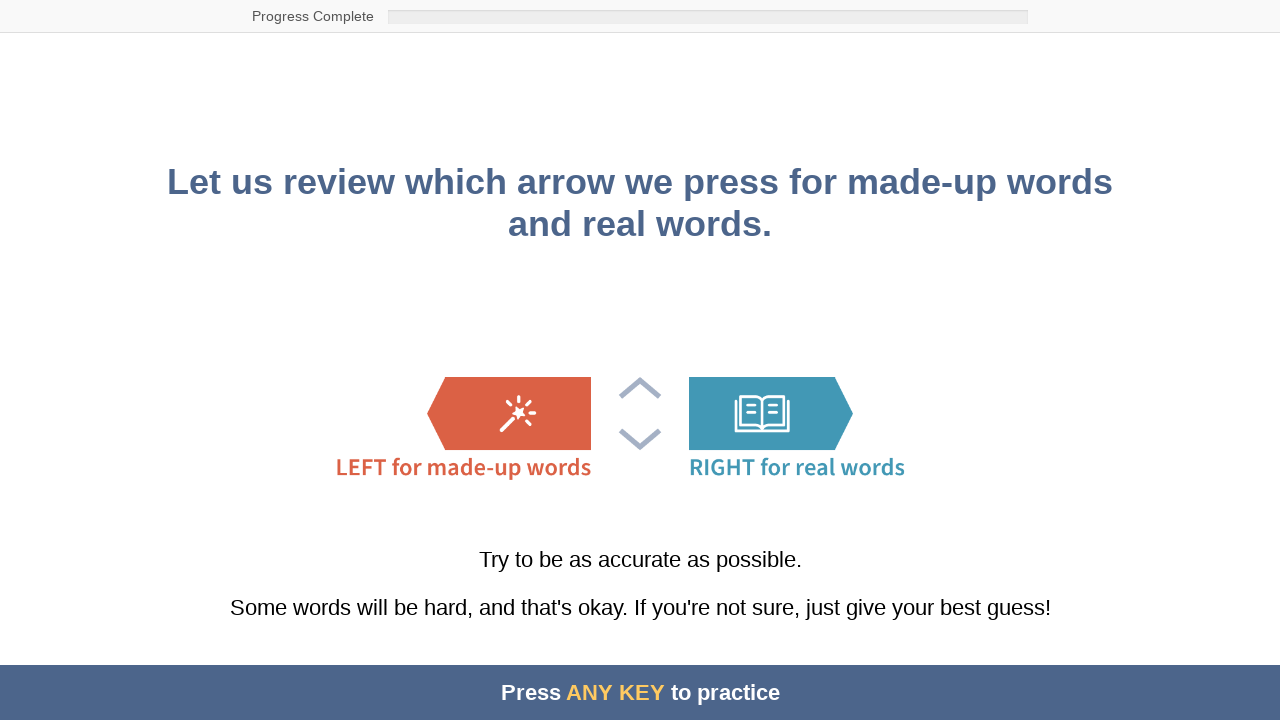

Pressed ArrowRight on practice screen on internal:text="Press ANY KEY to practice"i
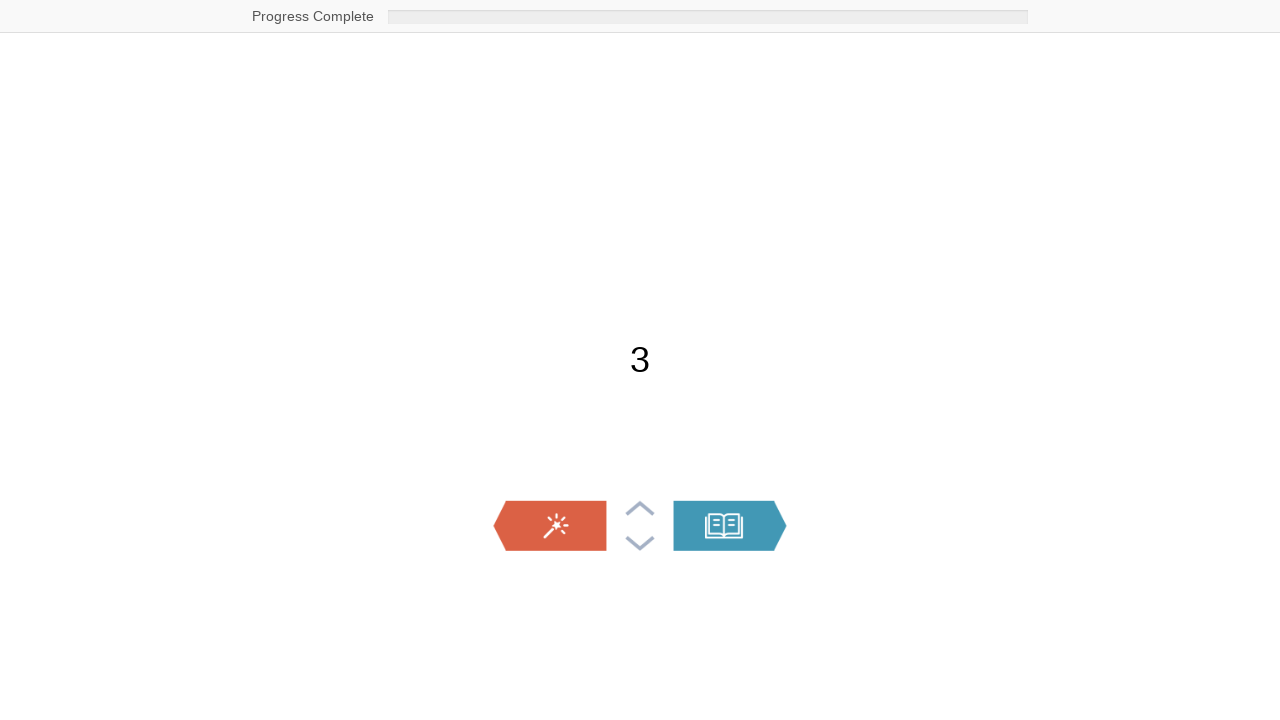

Located arrow key images by alt text
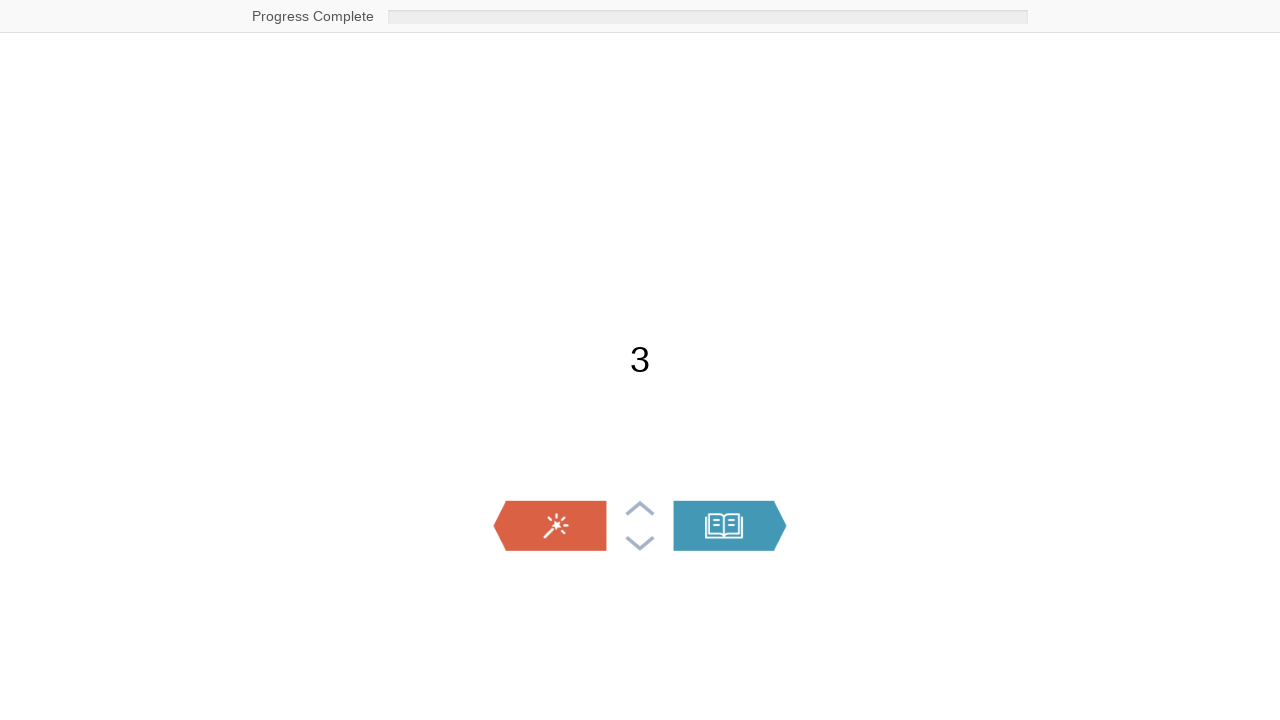

Verified arrow key images are displayed
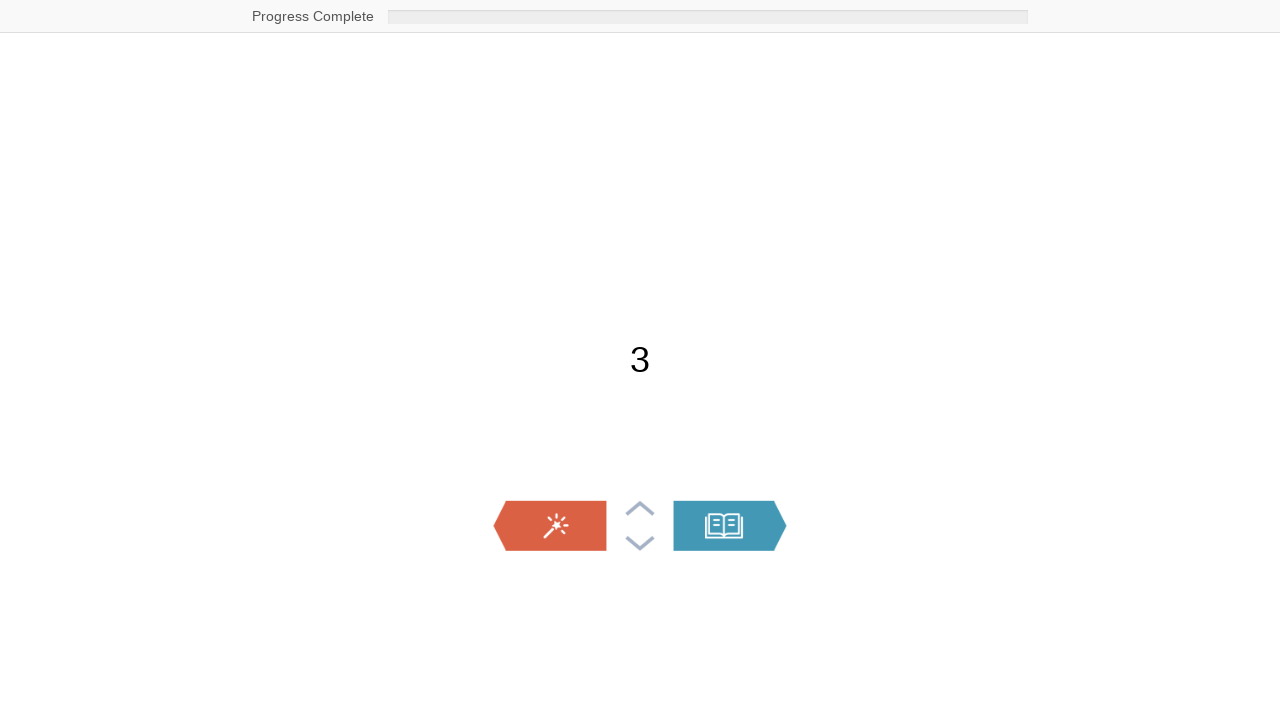

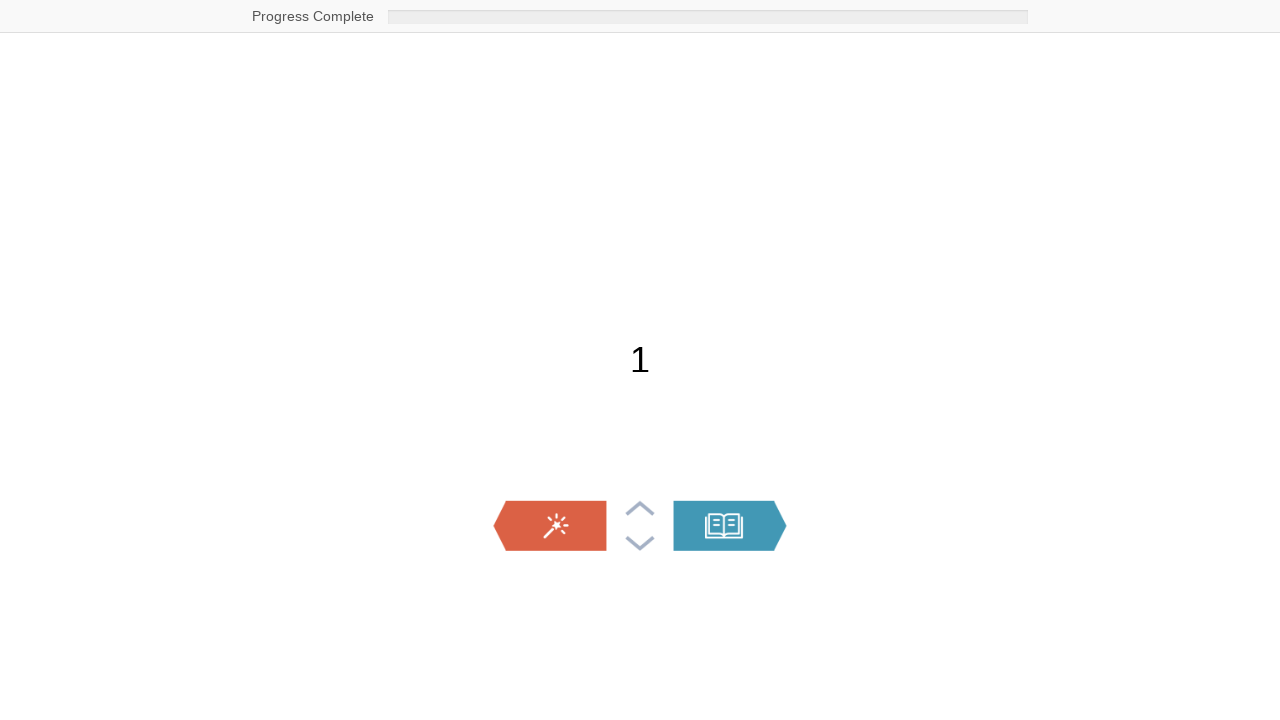